Tests browser navigation methods by visiting multiple pages, using back/forward navigation, and verifying page titles and content

Starting URL: https://www.testotomasyonu.com

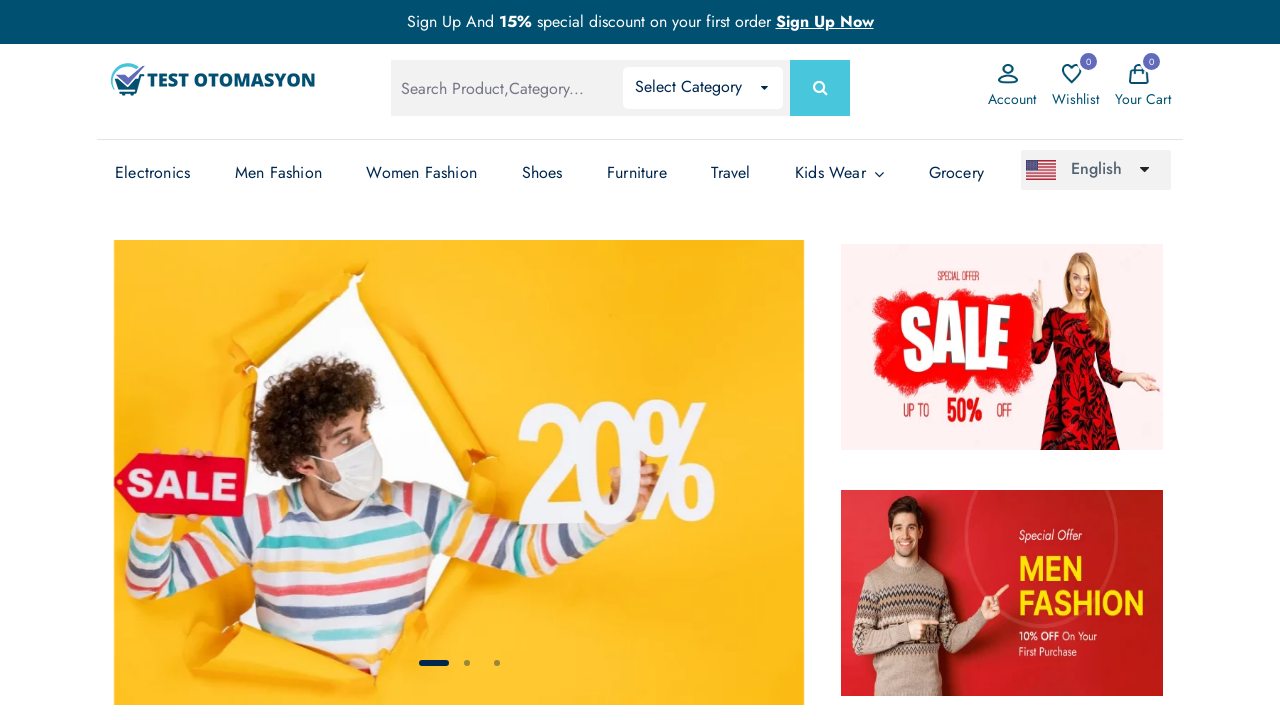

Navigated to YouTube homepage
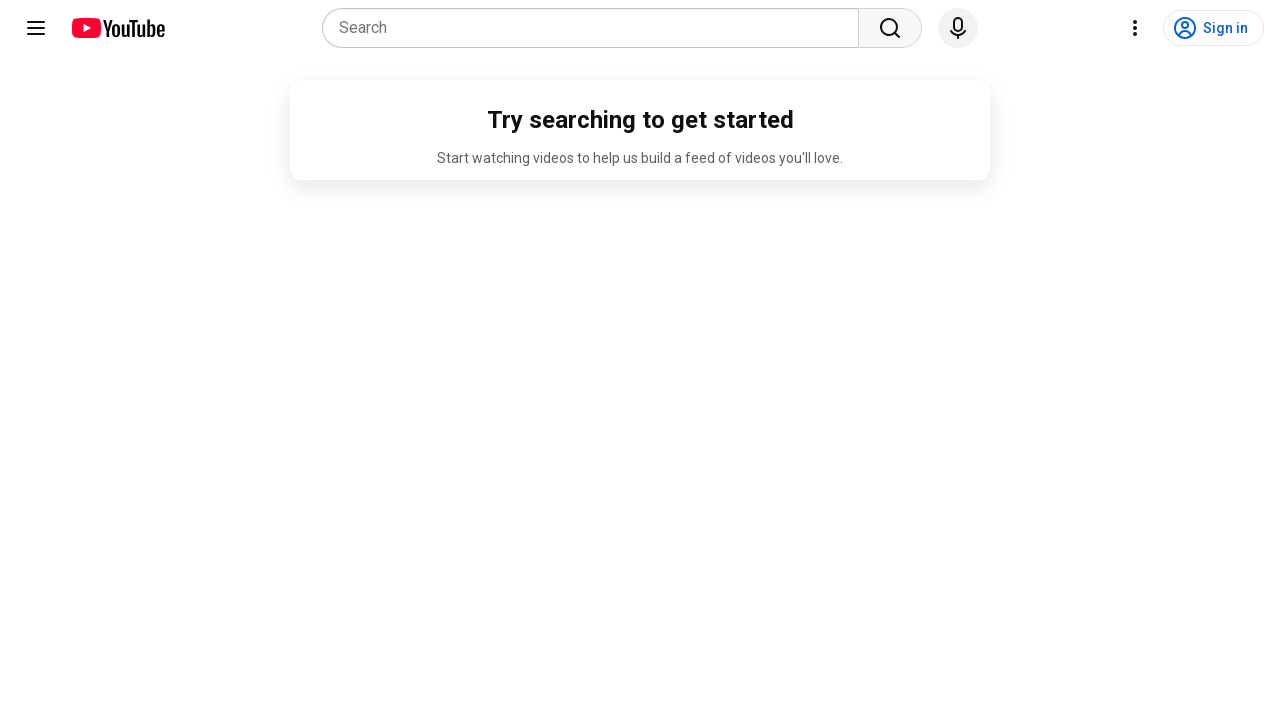

Retrieved page title: YouTube
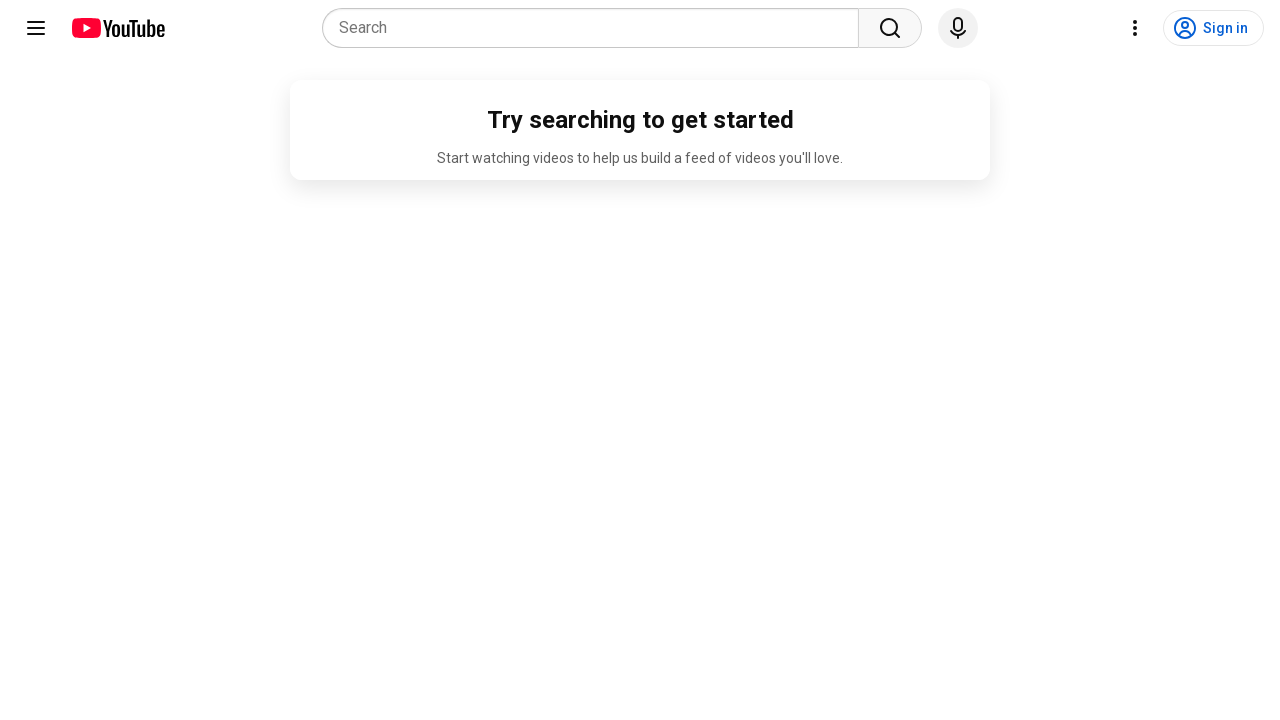

Verified YouTube title contains 'YouTube'
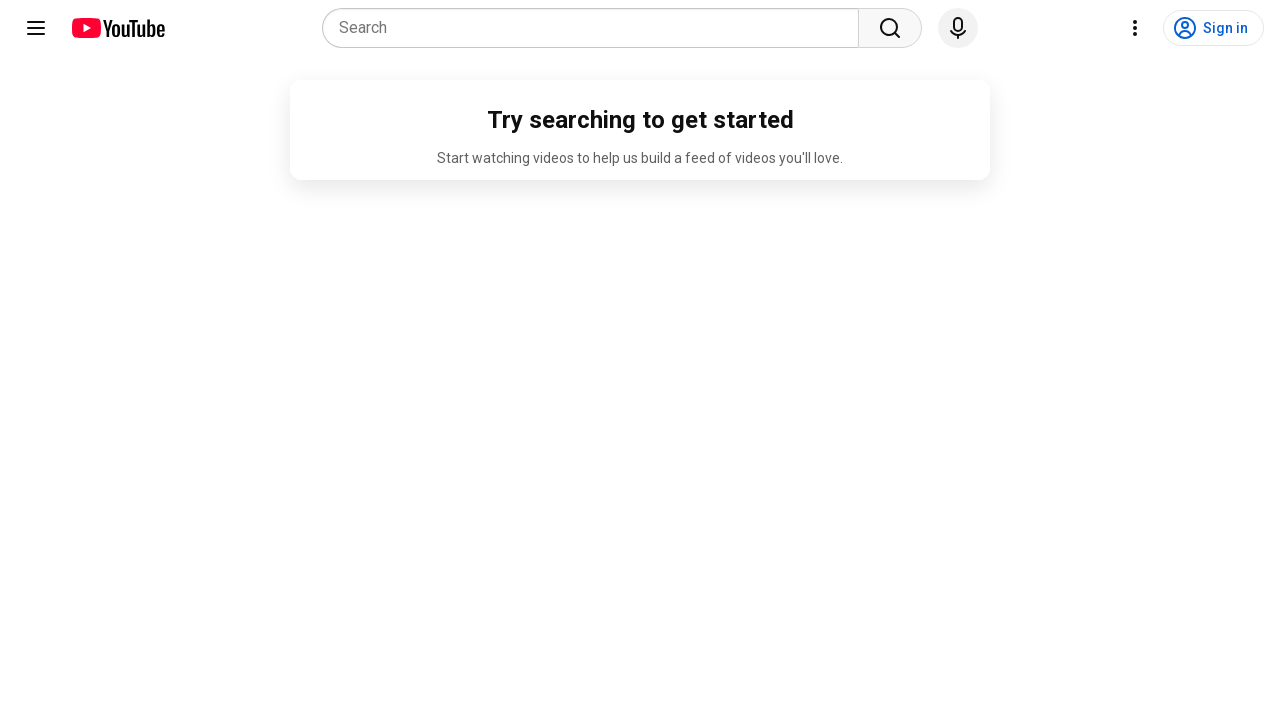

Navigated back to previous page (Test Otomasyonu)
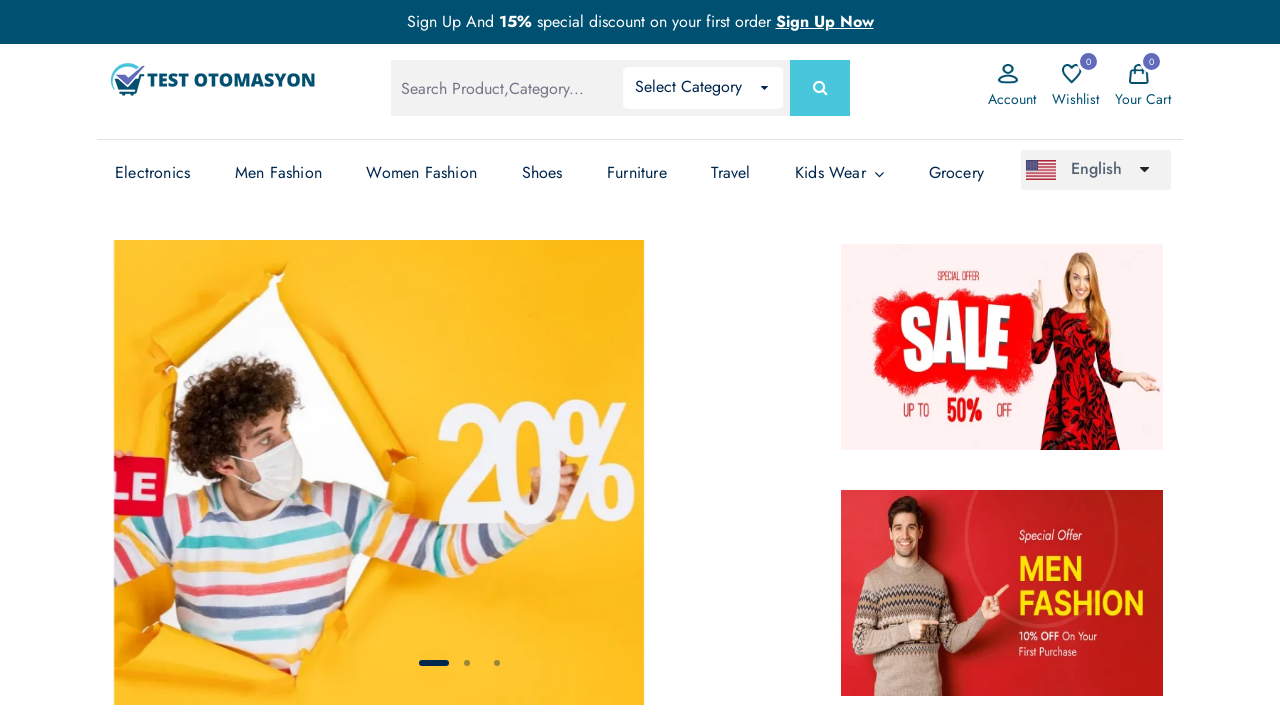

Retrieved page content from Test Otomasyonu
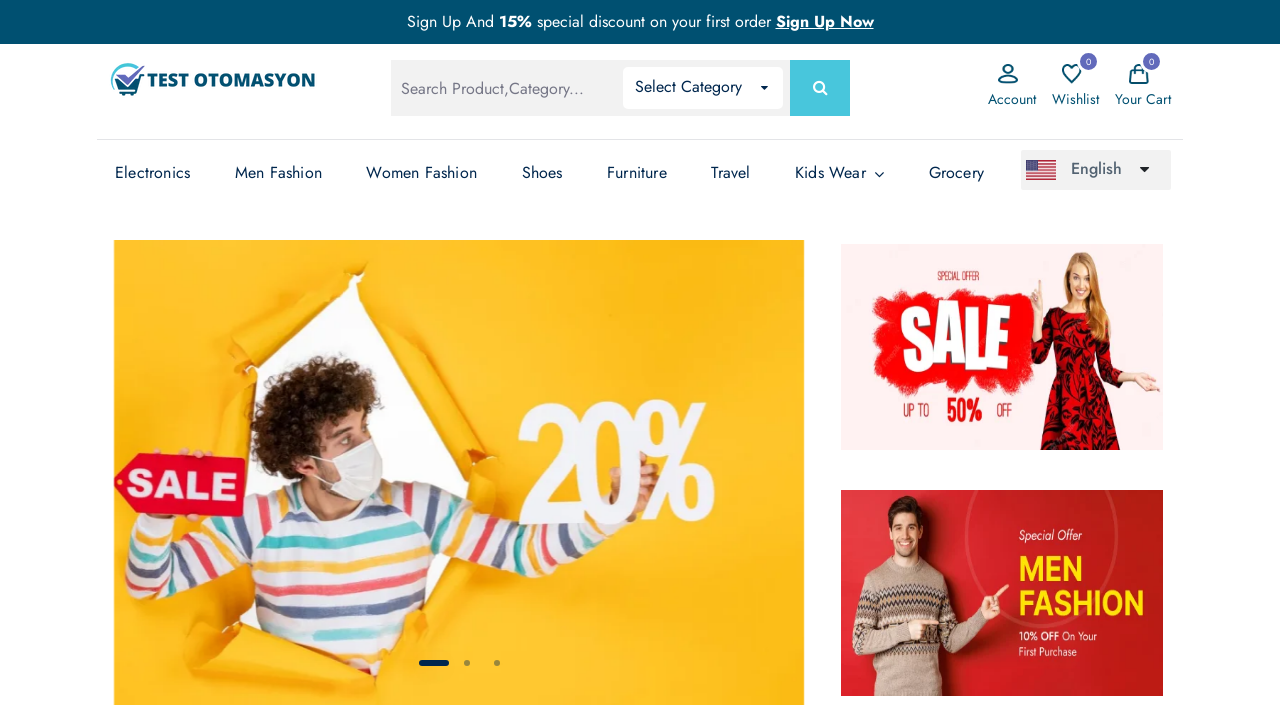

Verified page content contains 'Test Otomasyonu'
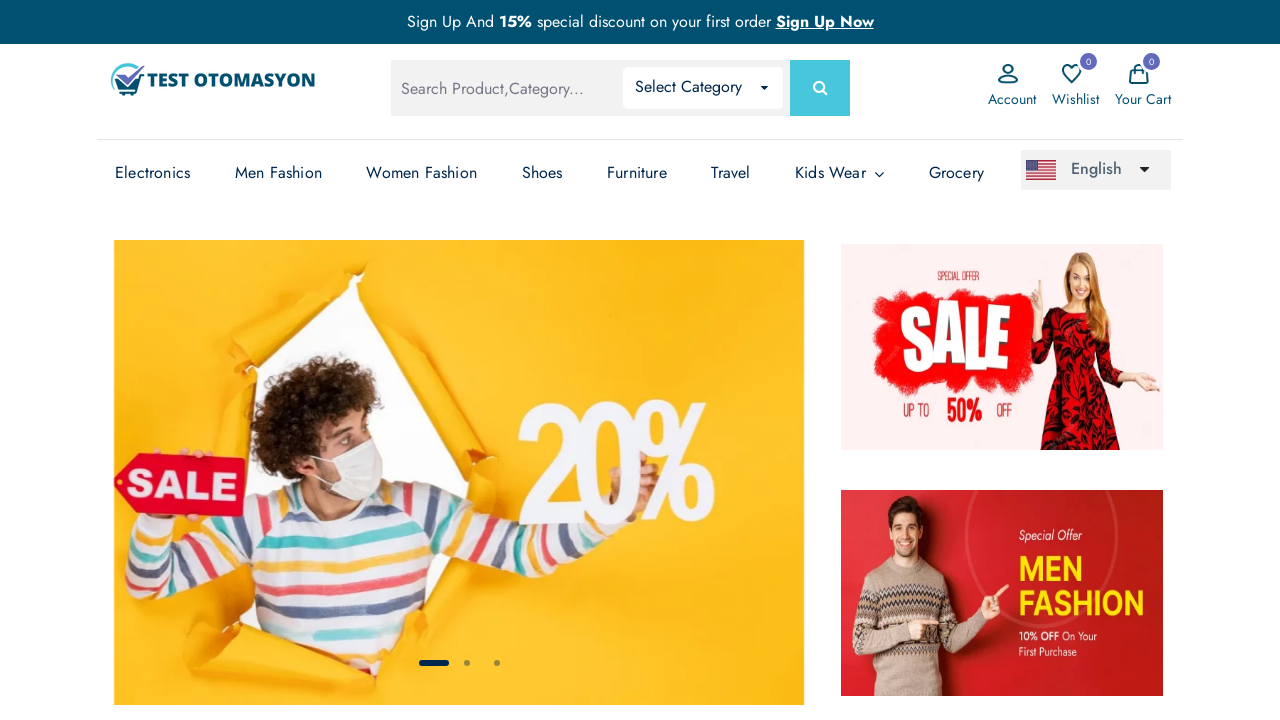

Navigated forward to YouTube again
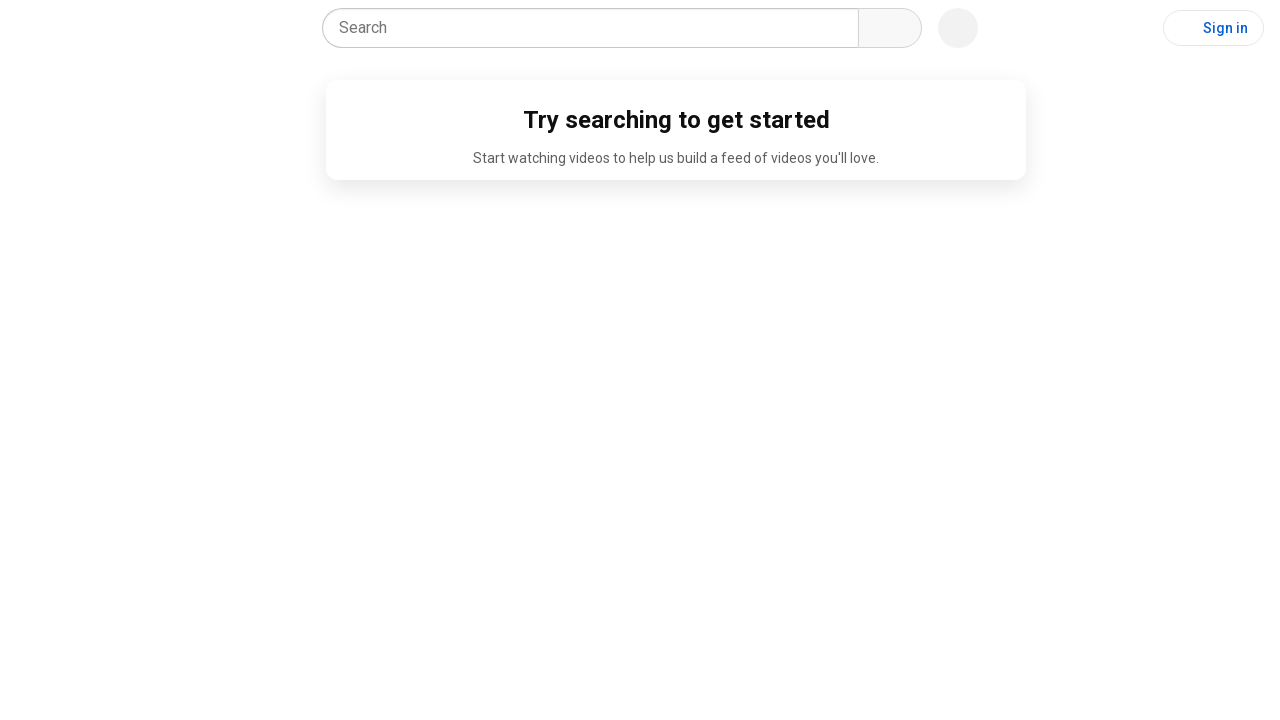

Retrieved current URL: https://www.youtube.com/
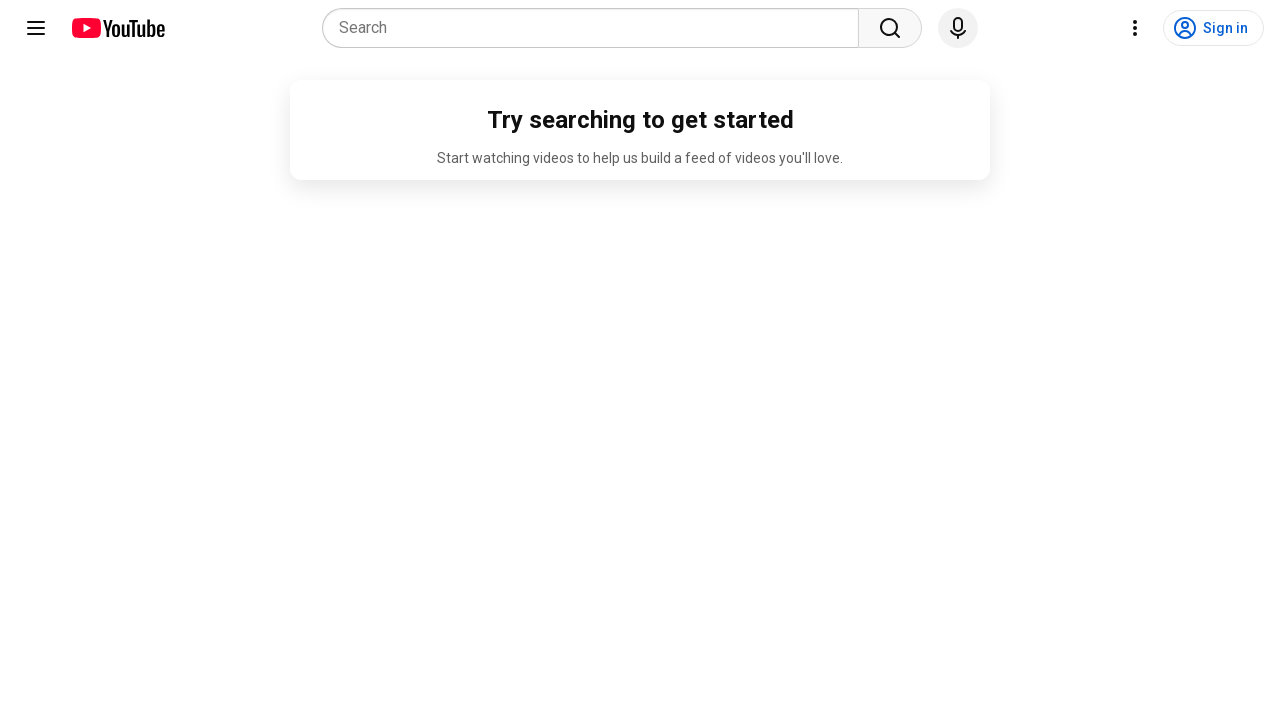

Verified current URL contains 'https://www.youtube.com'
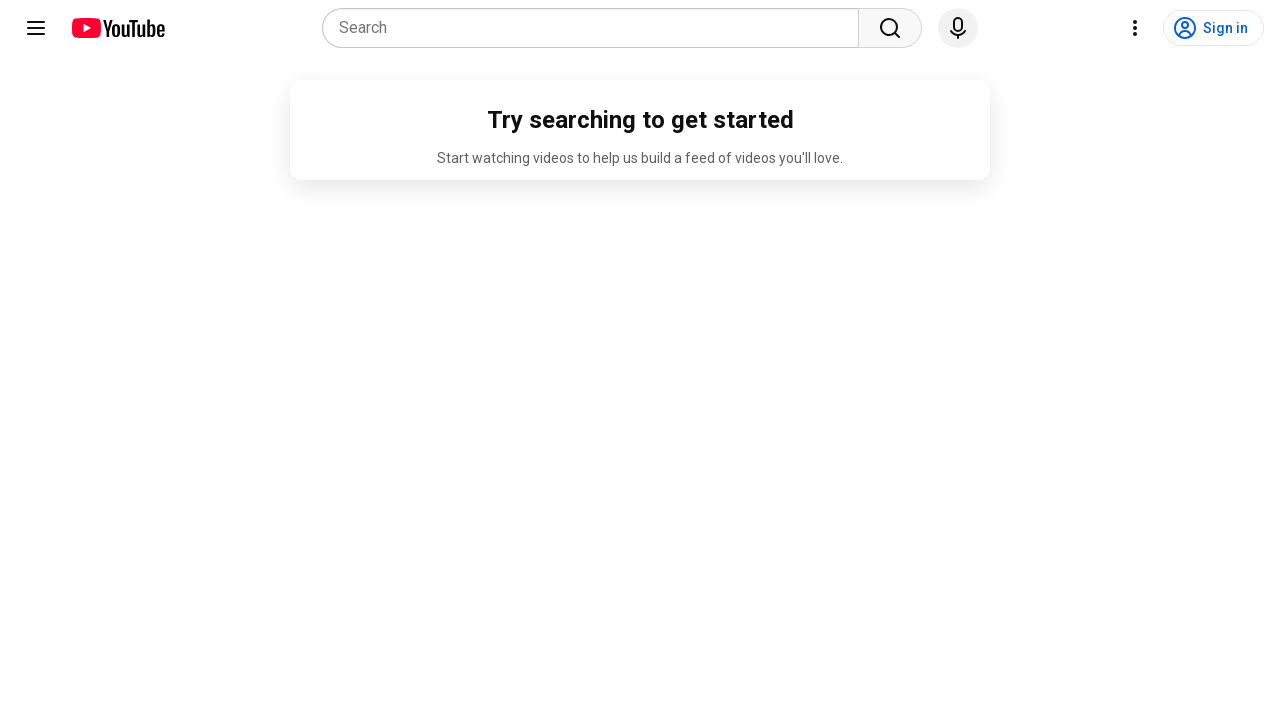

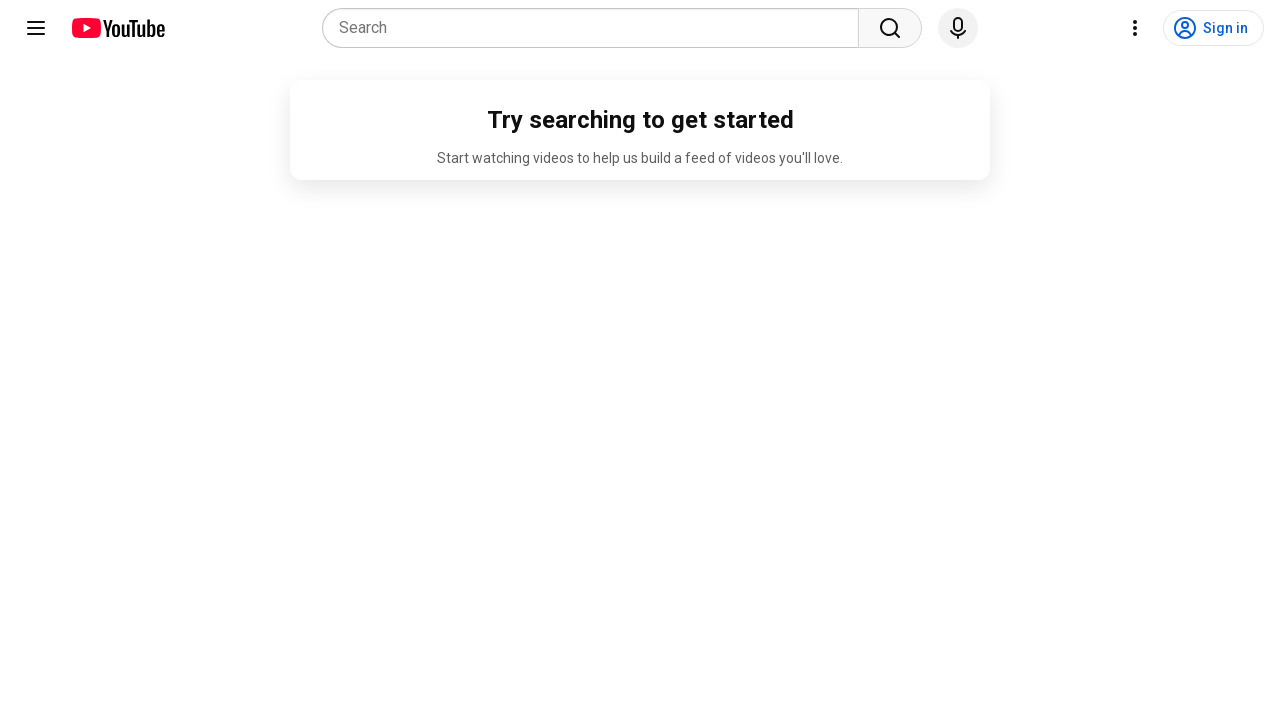